Tests the store finder functionality on EyeGlassWorld website by searching for stores in a specific location

Starting URL: https://www.eyeglassworld.com/

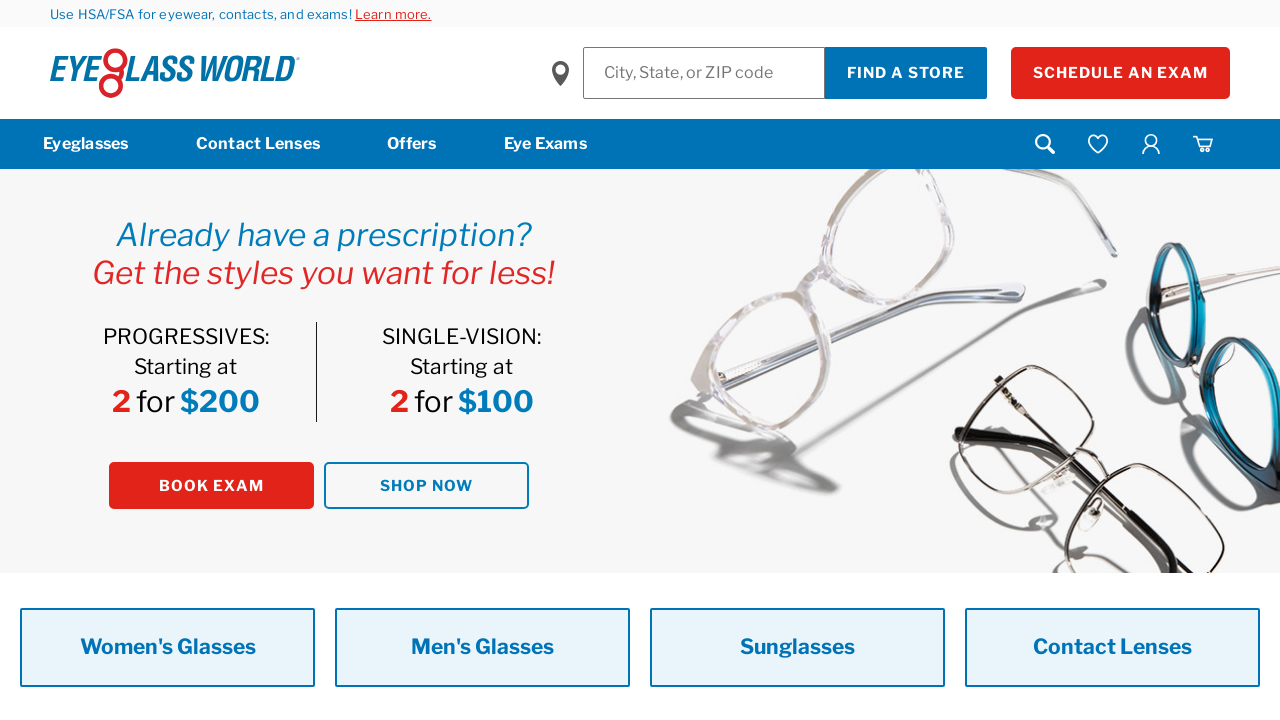

Entered 'tampa' in store search field on #inputStoreValue
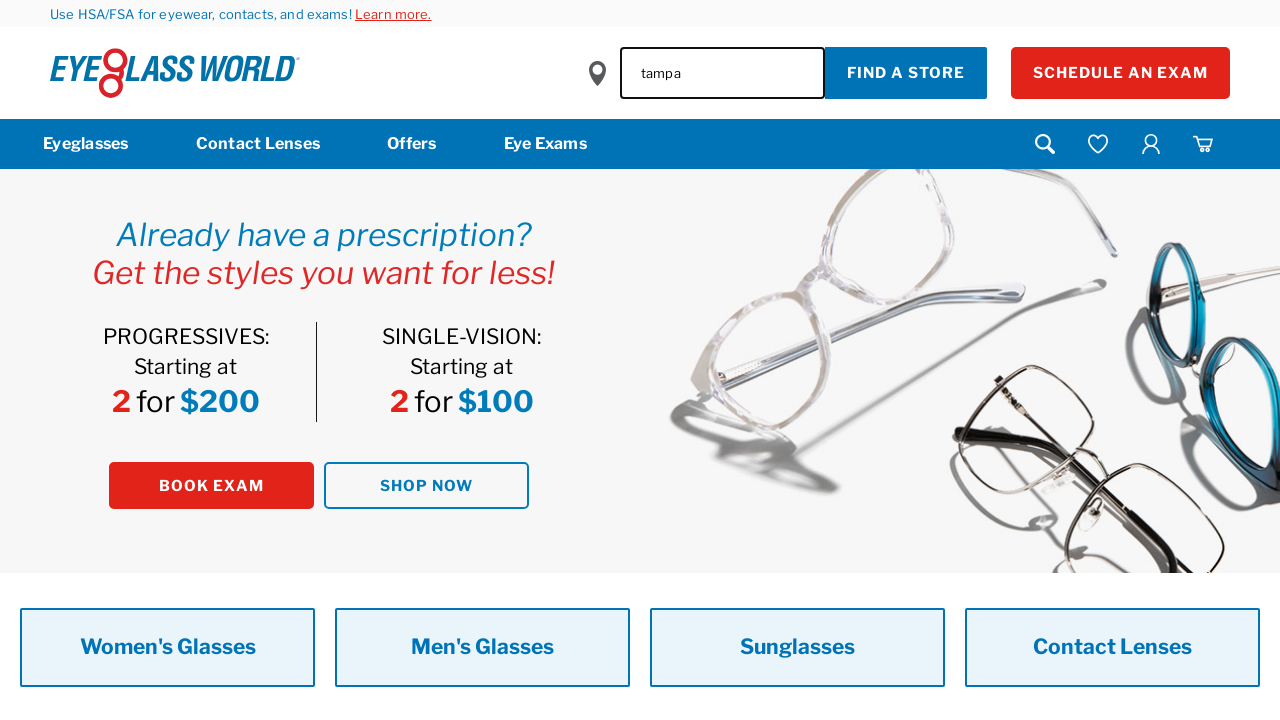

Clicked store search submit button at (906, 73) on button.a-btn--is-slim.m-store-finder__submit
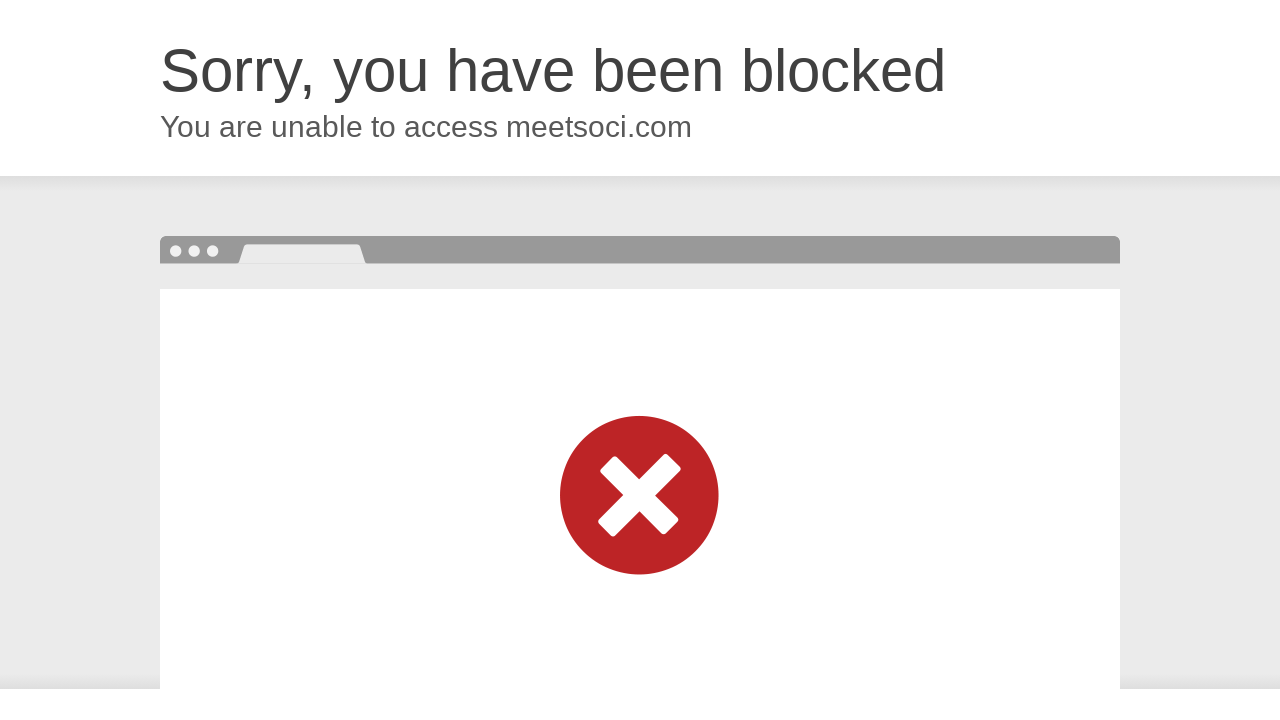

Waited for store results to load
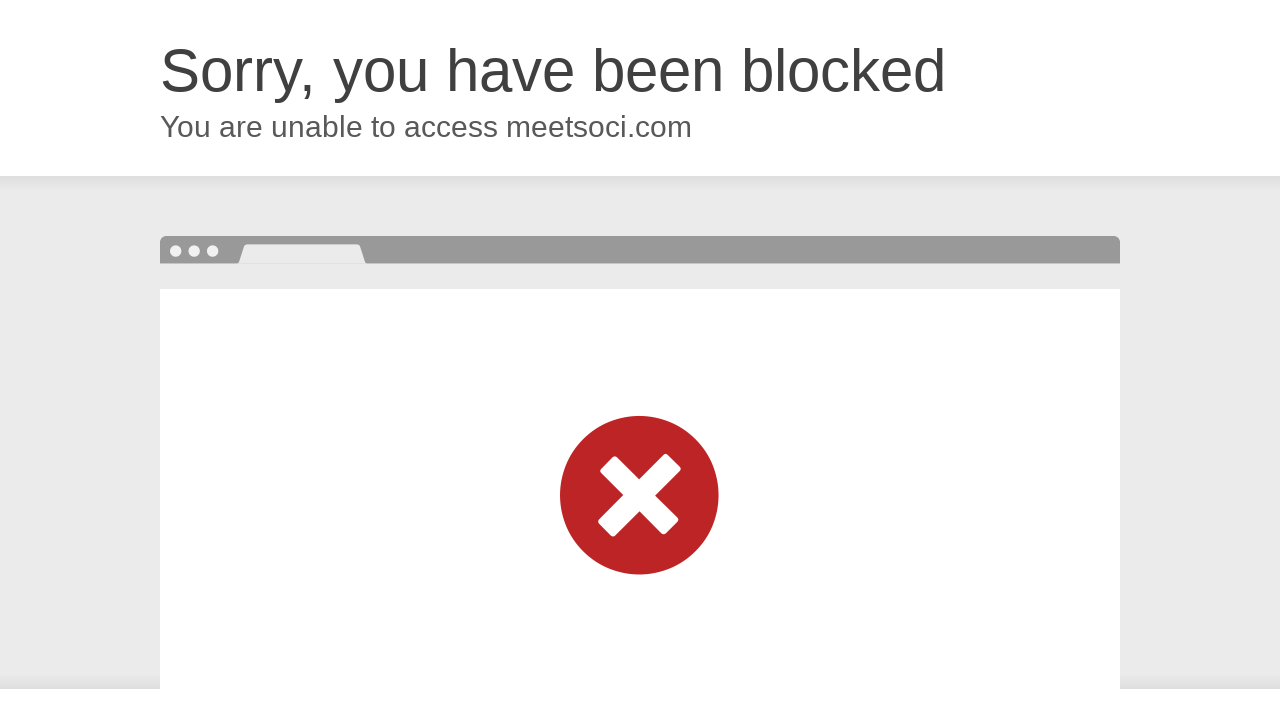

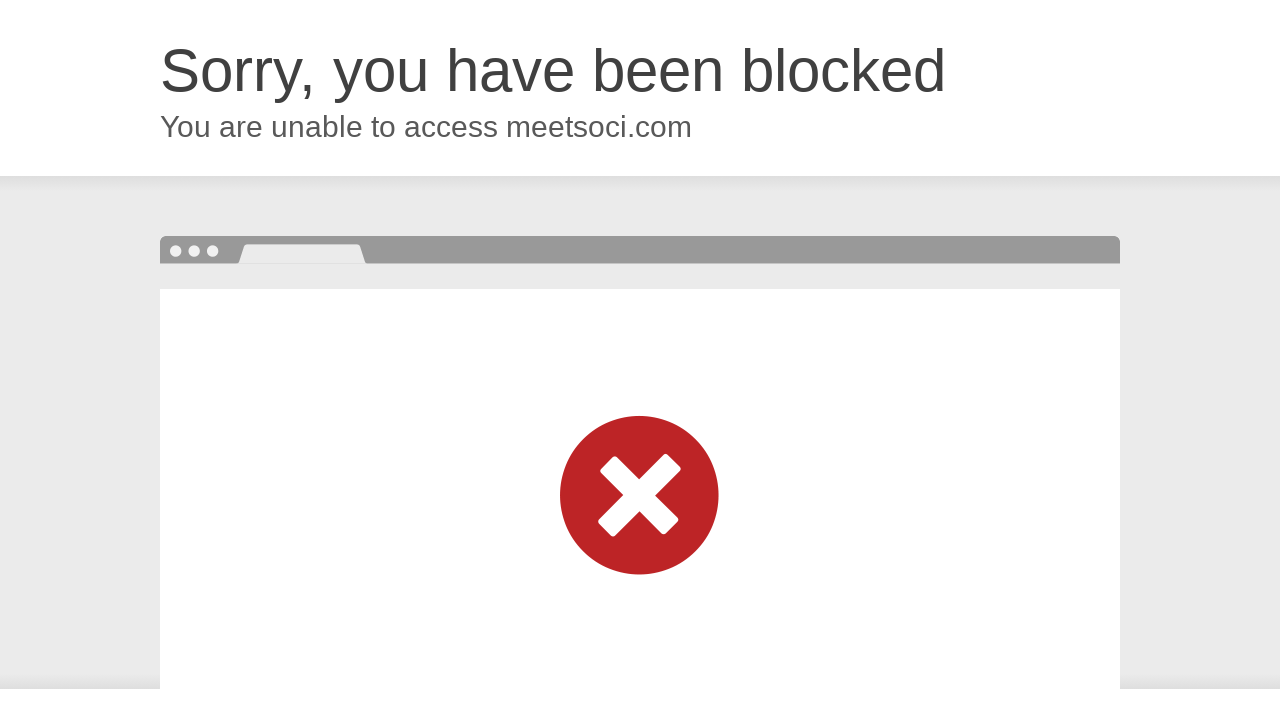